Navigates to the Rupeek homepage and verifies the page loads by checking the title

Starting URL: https://rupeek.com

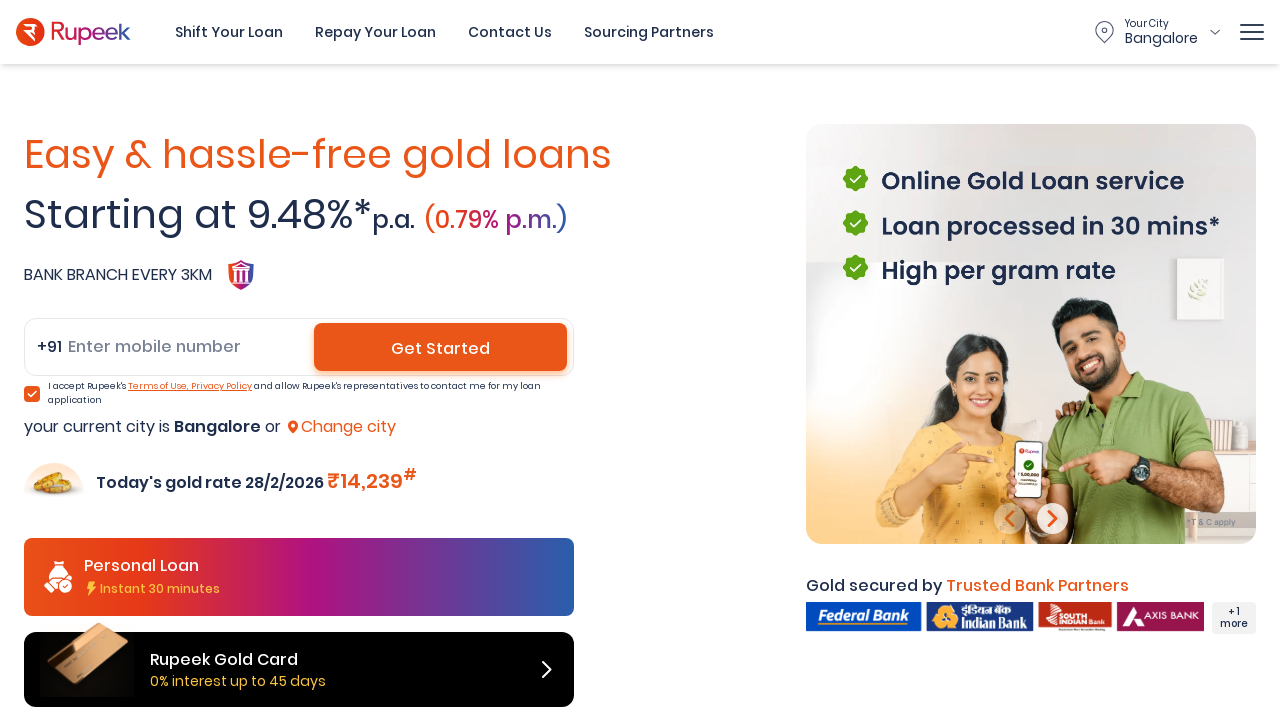

Navigated to Rupeek homepage at https://rupeek.com
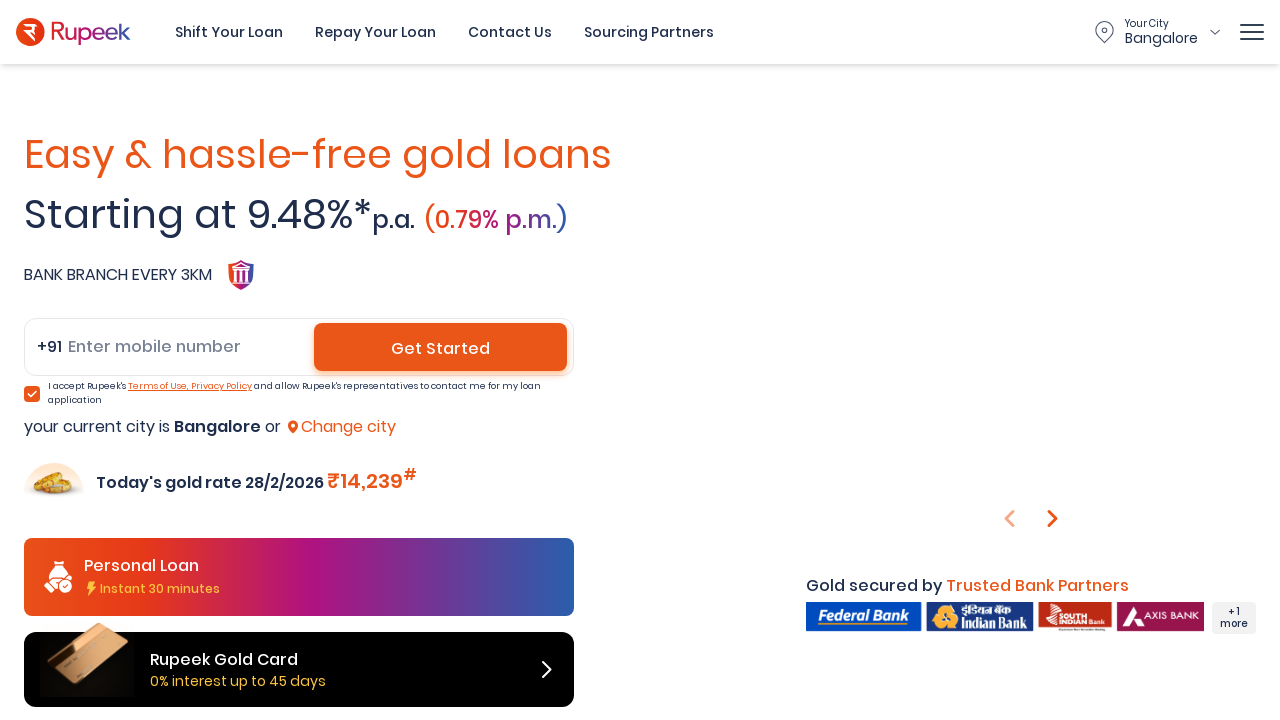

Page loaded and DOM content is ready
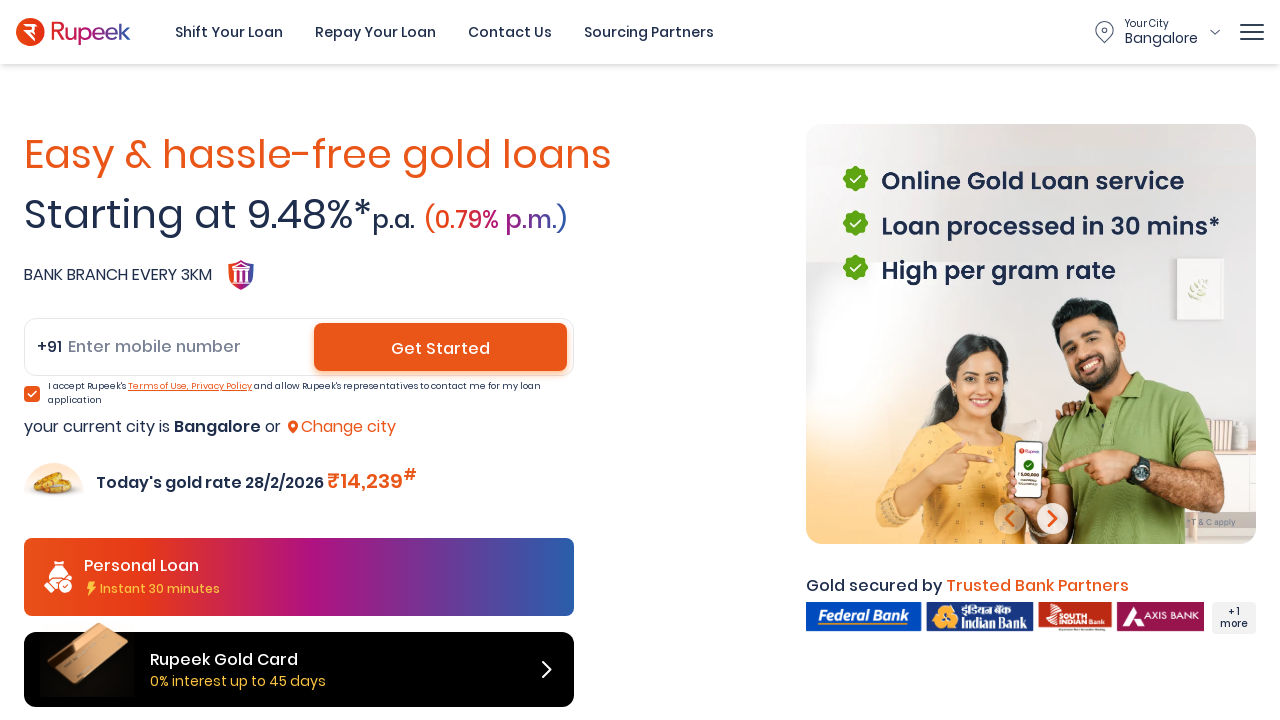

Verified page title is present: Best gold loan company in India | Rupeek
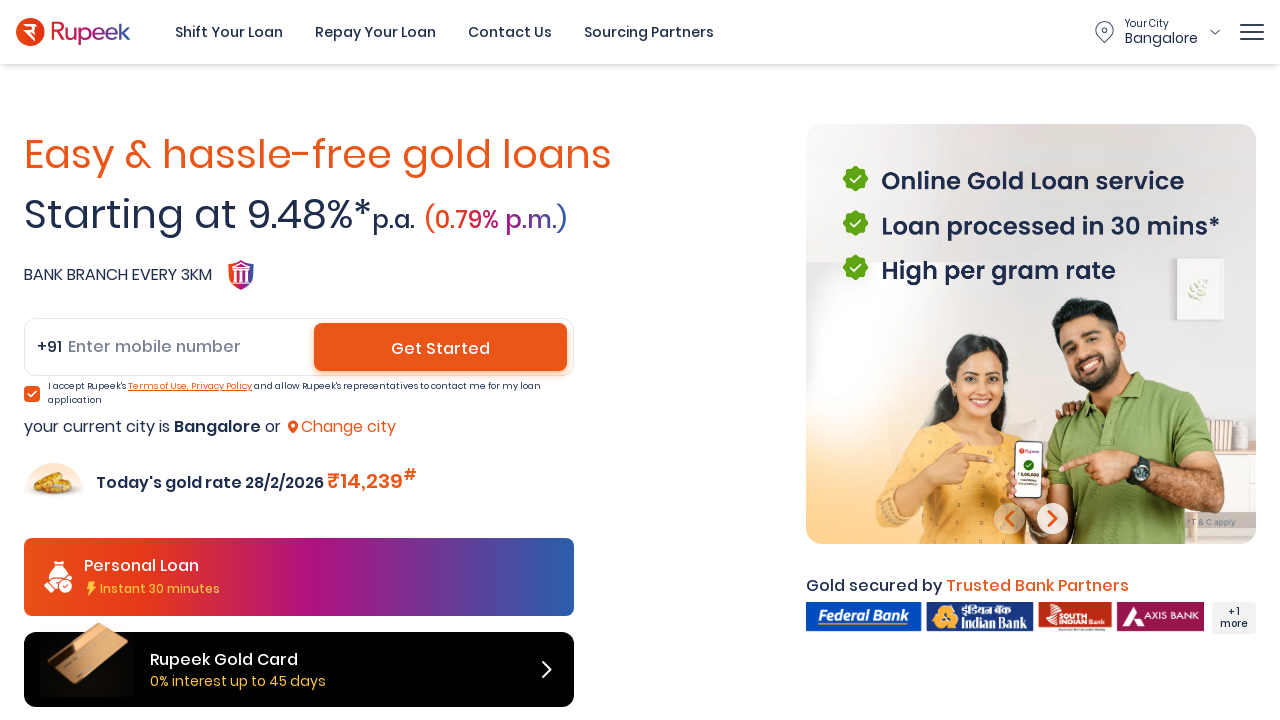

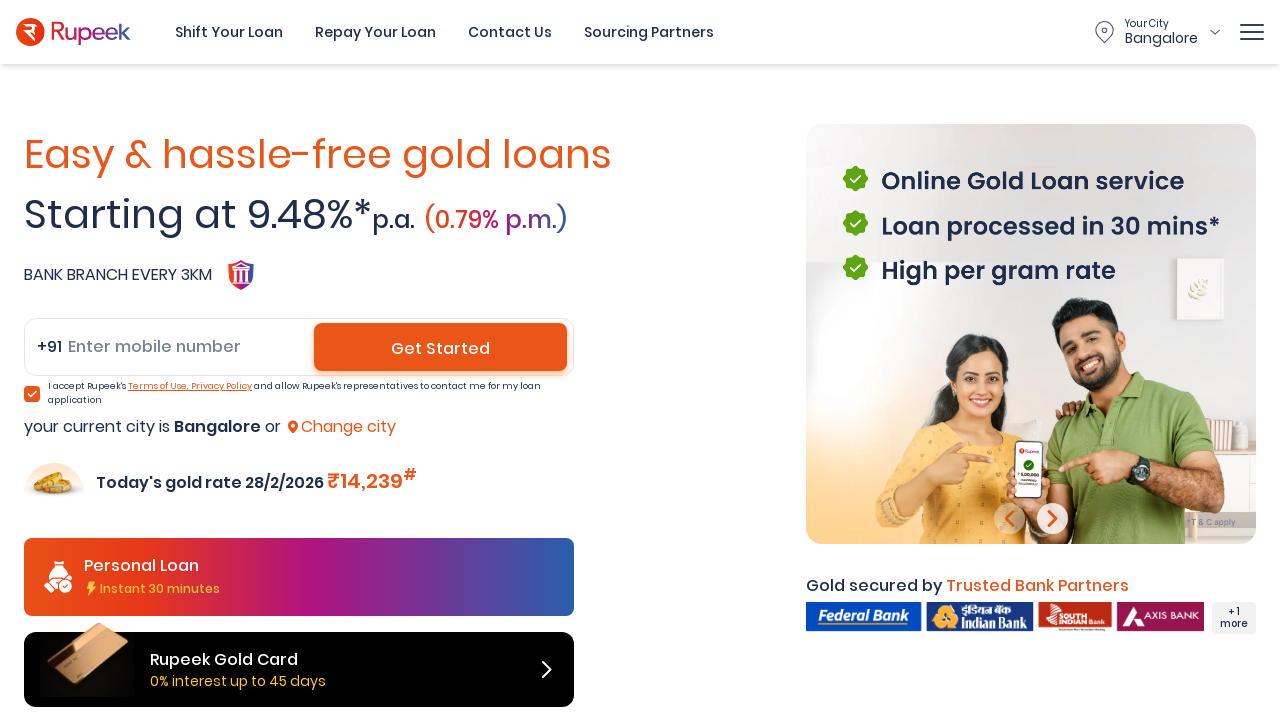